Navigates to a Ukrainian university website and clicks on an icon link.

Starting URL: https://udhtu.edu.ua/en/

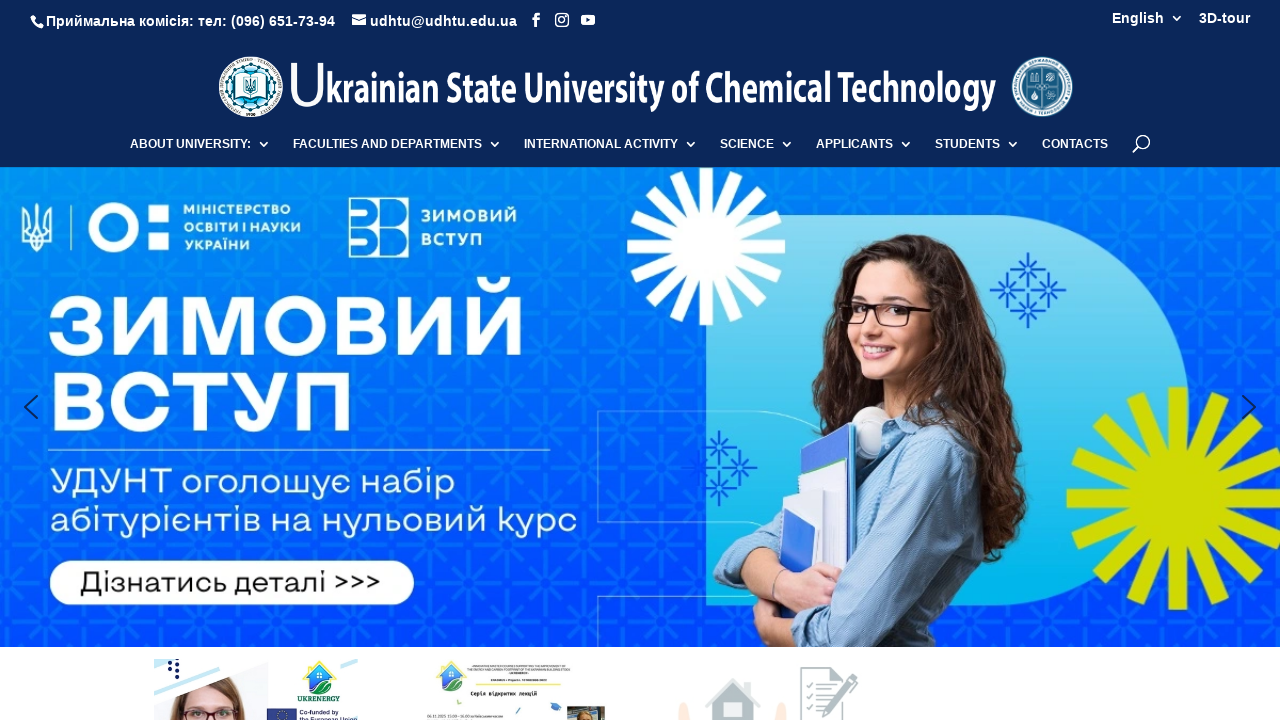

Navigated to Ukrainian university website https://udhtu.edu.ua/en/
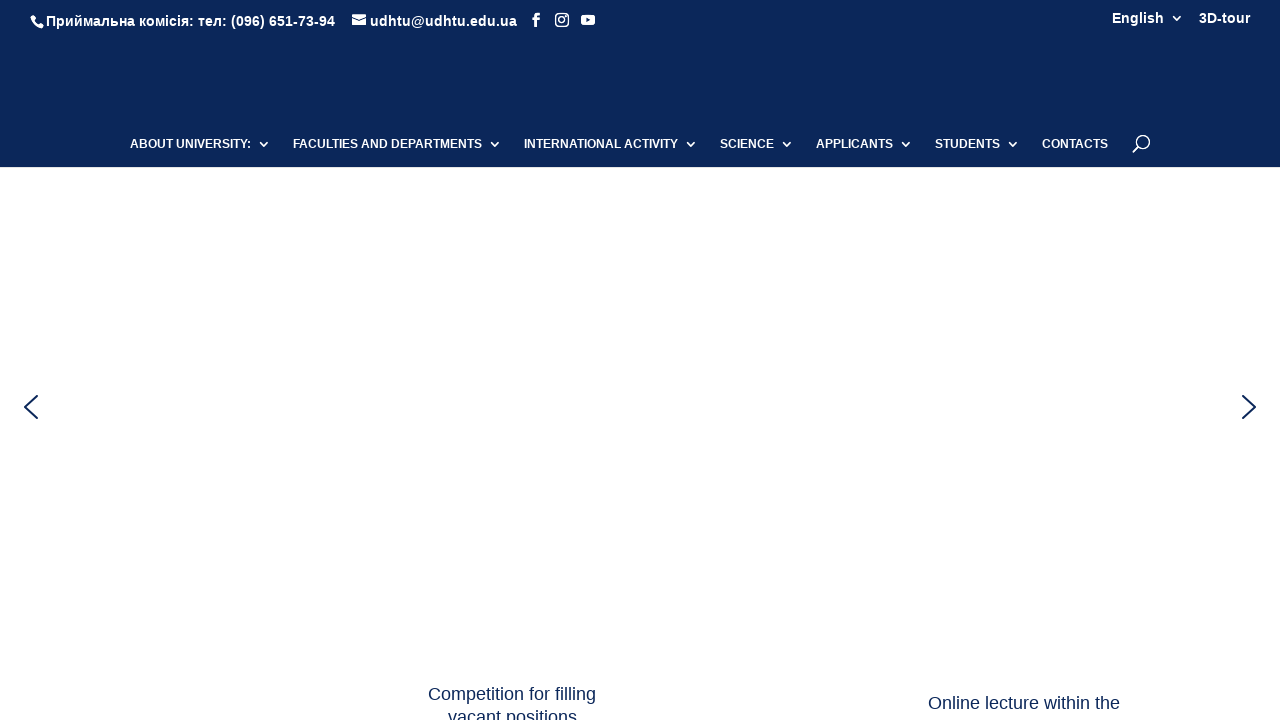

Clicked on the first icon link at (536, 20) on a.icon >> nth=0
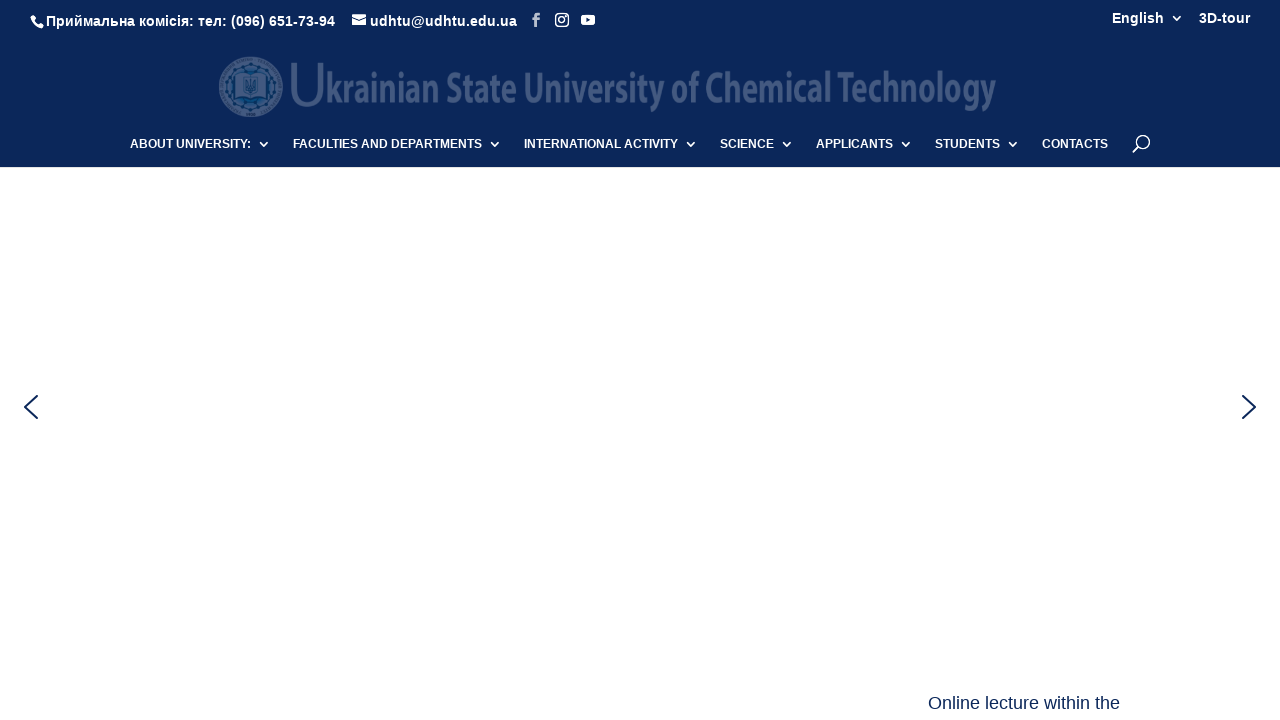

Page navigation completed and DOM content loaded
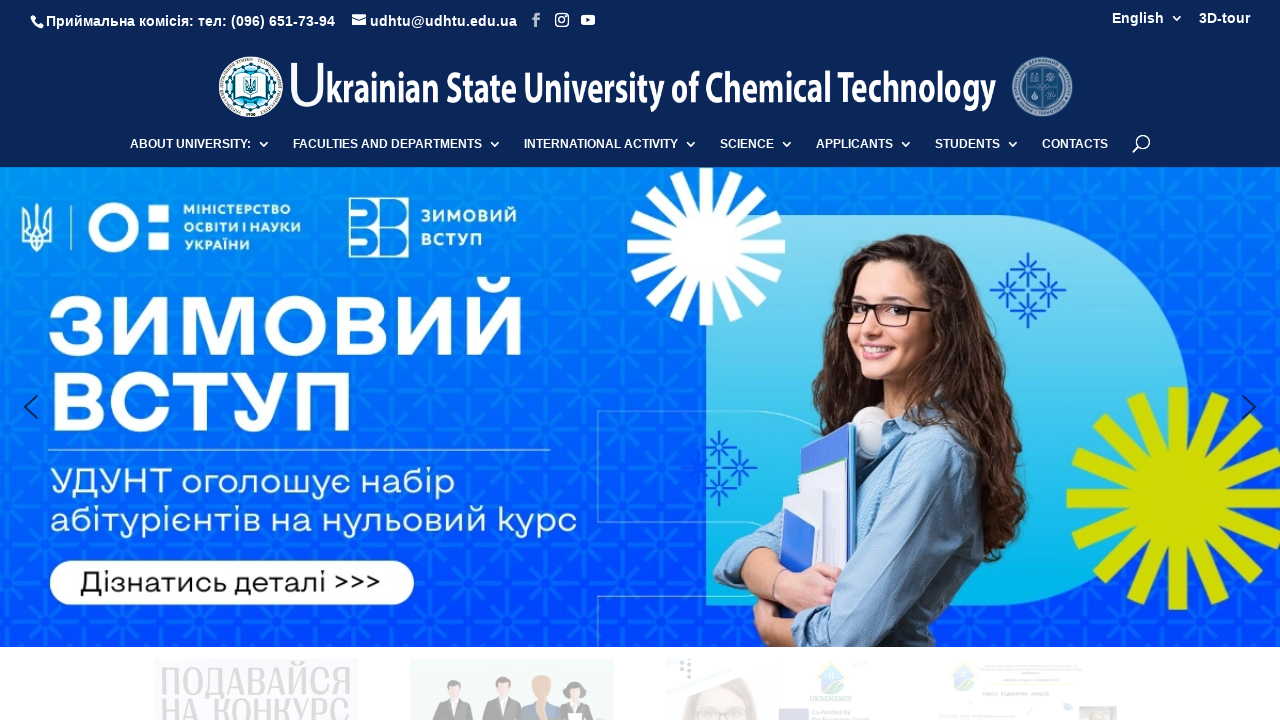

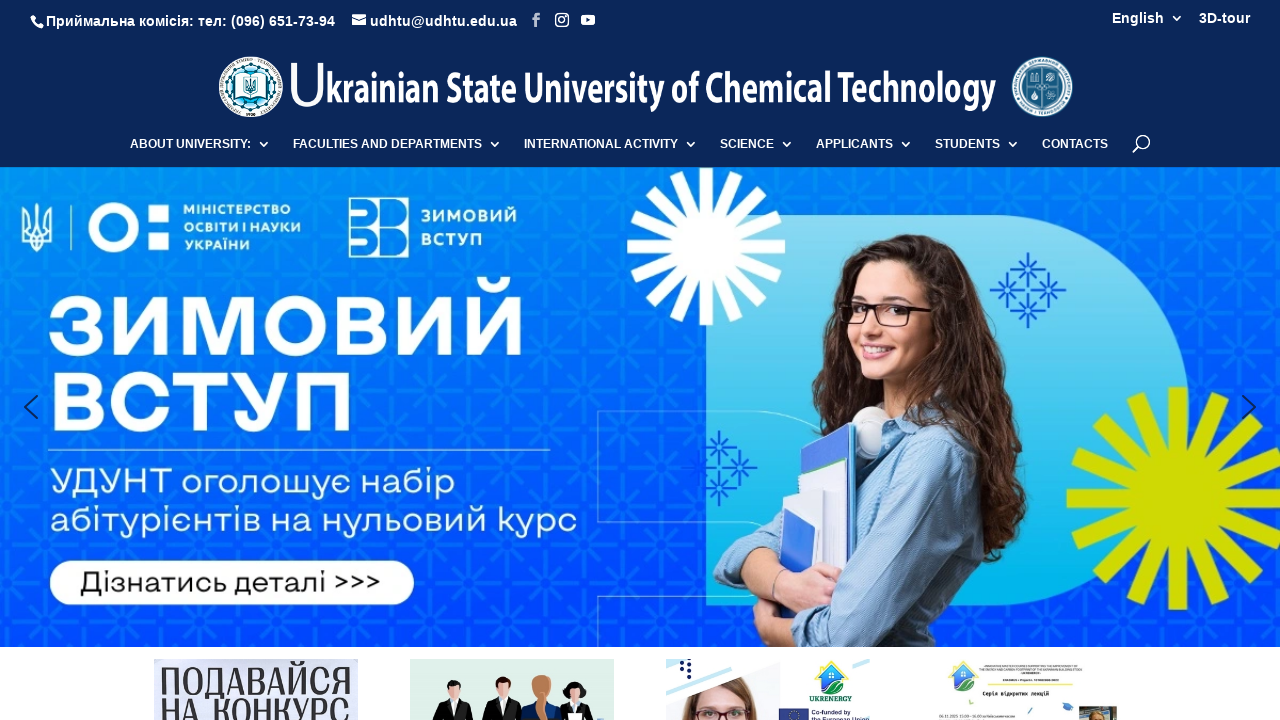